Tests form interactions on a practice automation page by filling date field, clicking checkboxes and radio buttons, verifying page heading, and clicking a download link

Starting URL: https://seleniumautomationpractice.blogspot.com/2017/10/functionisogramigoogleanalyticsobjectri.html

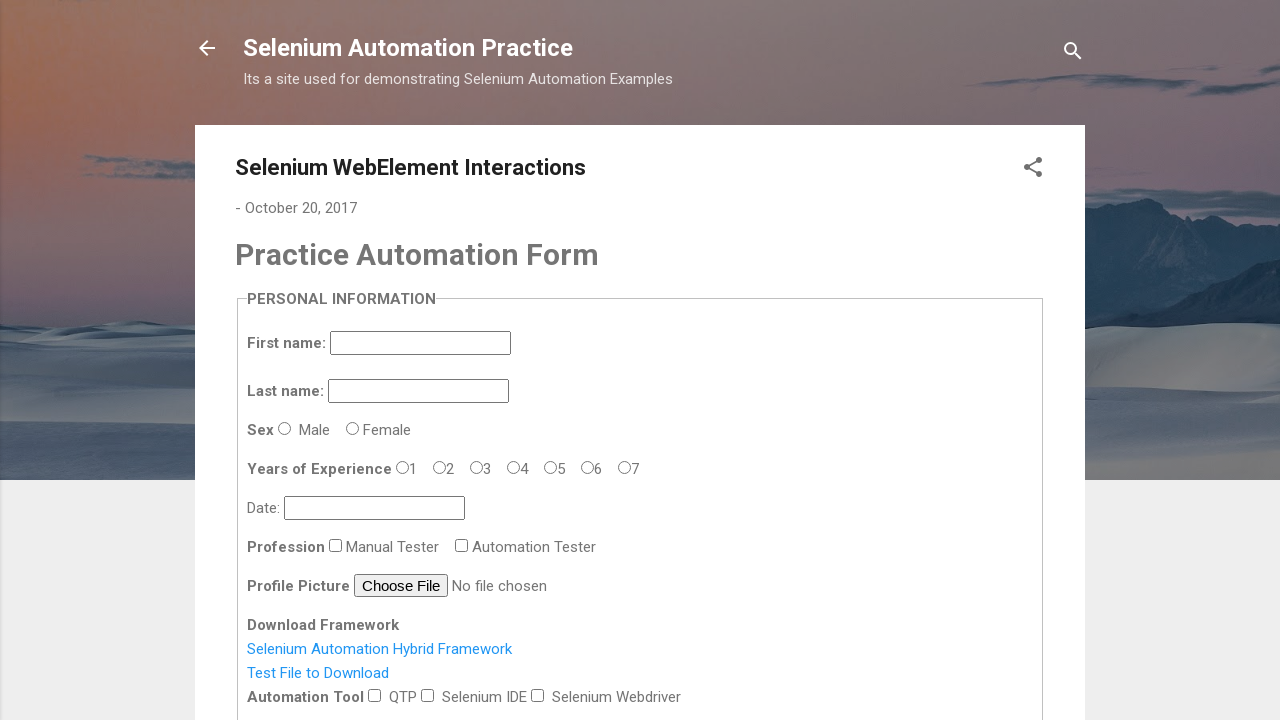

Filled datepicker field with date '30/11/1986' on input#datepicker
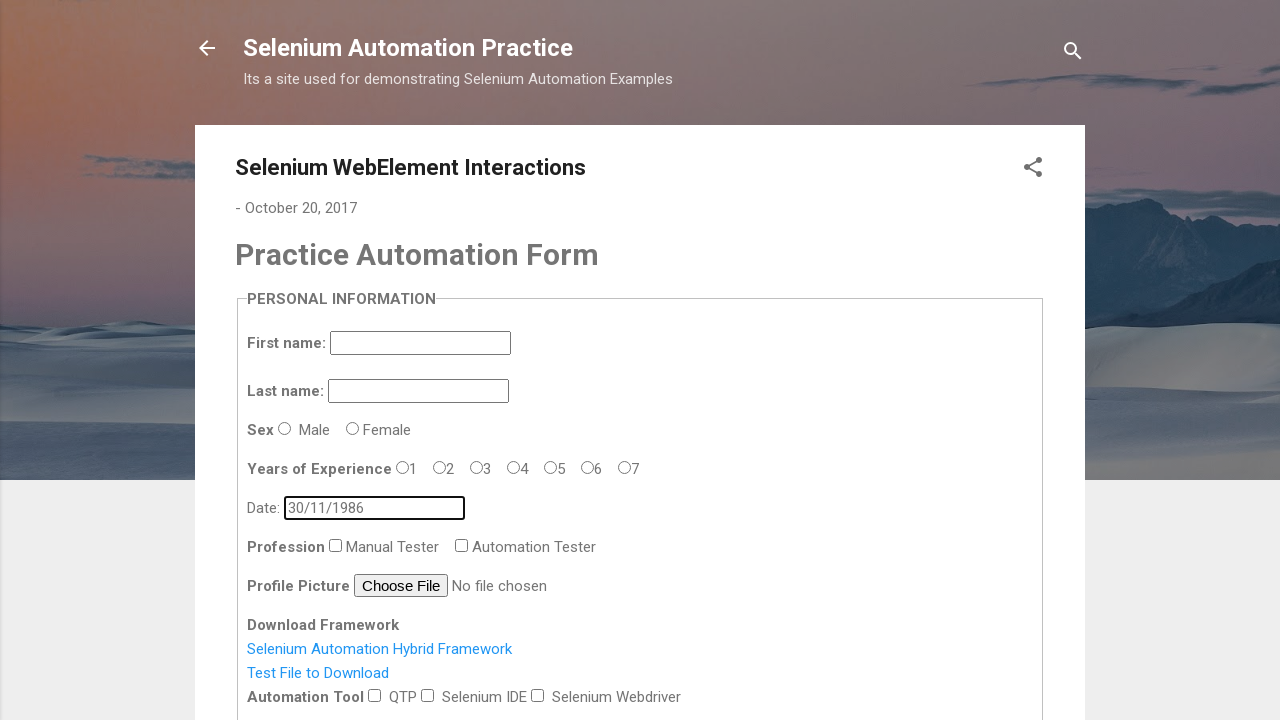

Clicked checkbox (5th input following datepicker) at (428, 695) on xpath=//*[@id='datepicker']//following::input[5]
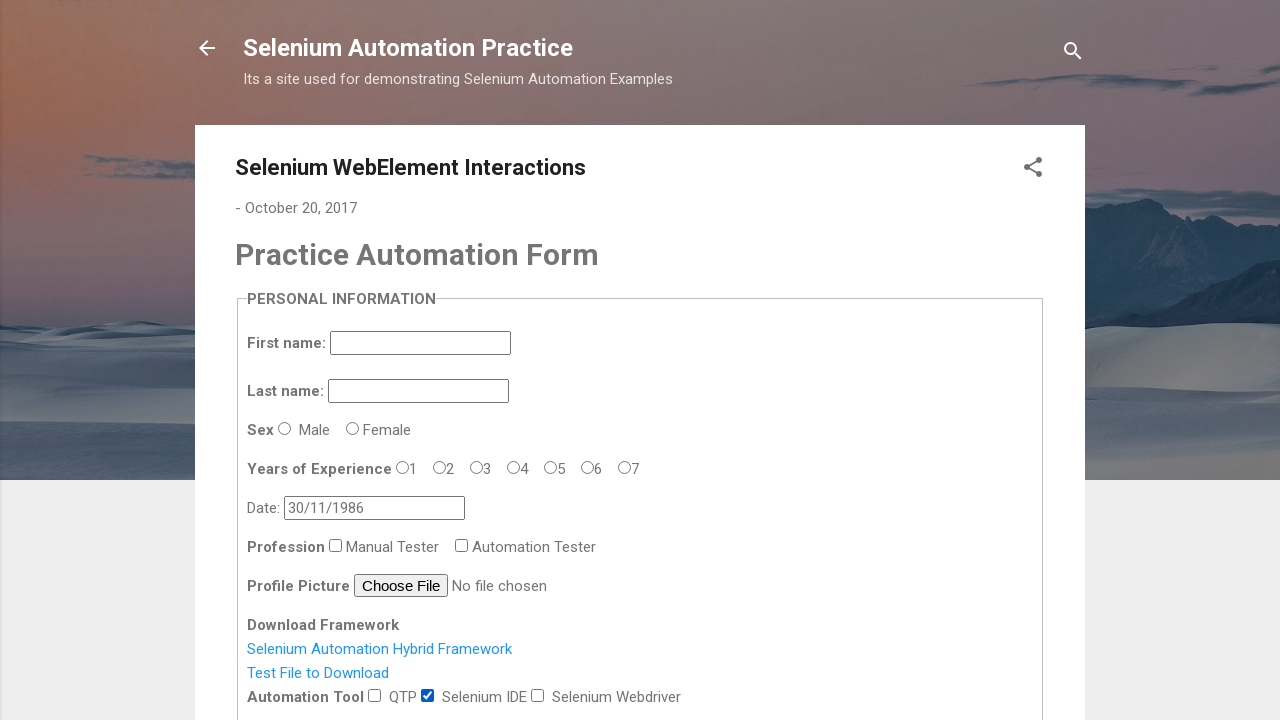

Clicked Male radio button (9th input preceding datepicker) at (285, 428) on xpath=//*[@id='datepicker']//preceding::input[9]
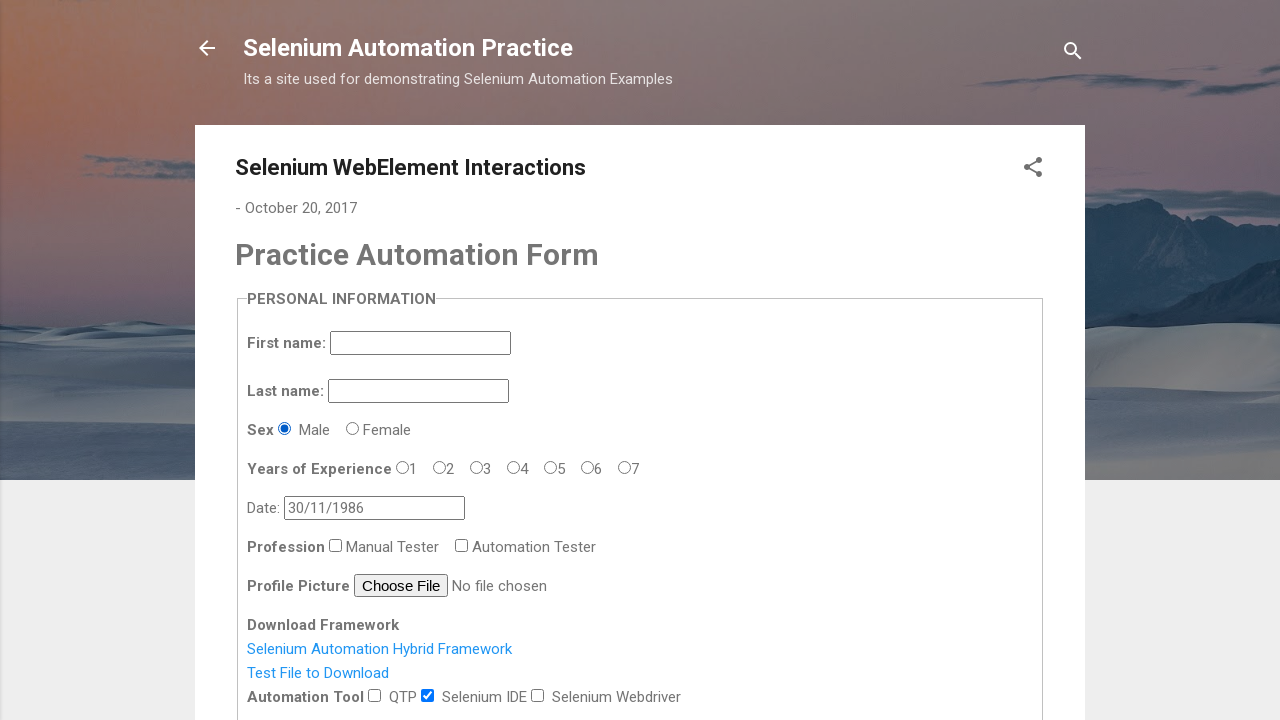

Retrieved page heading text
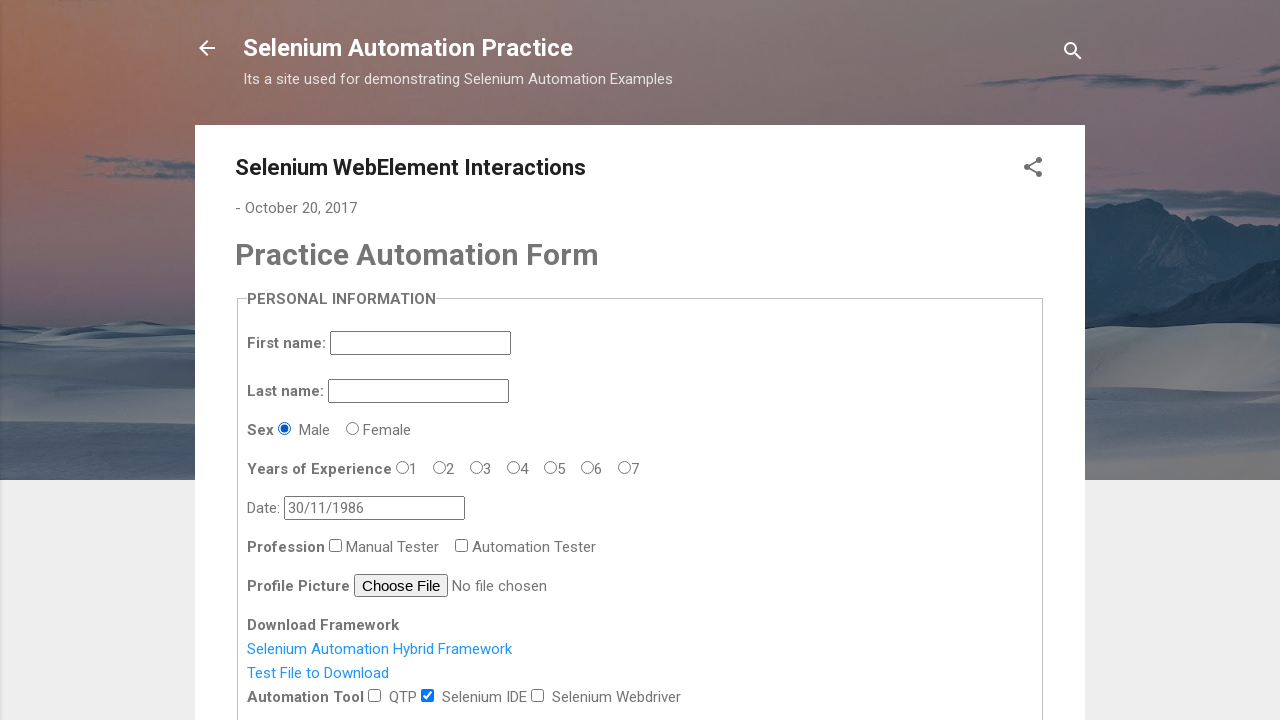

Verified heading contains 'Practice Automation Form'
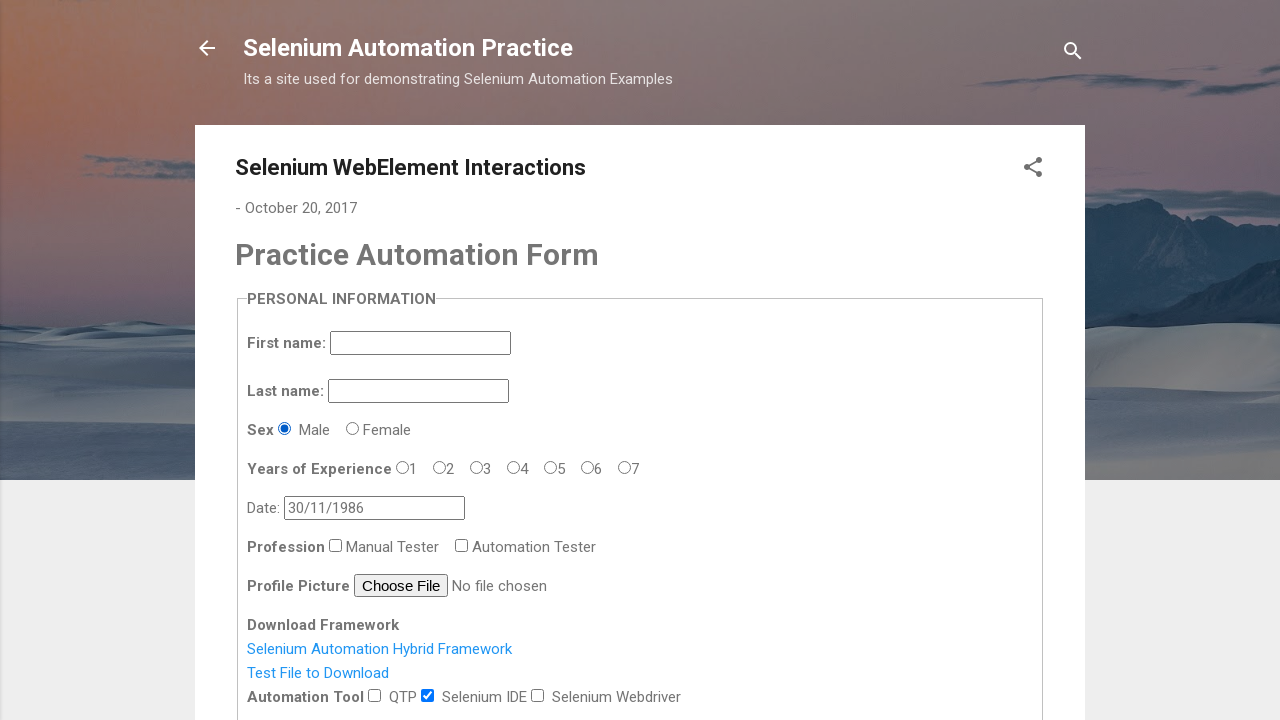

Clicked download link 'Test File to Download' at (318, 673) on text=Test File to Download
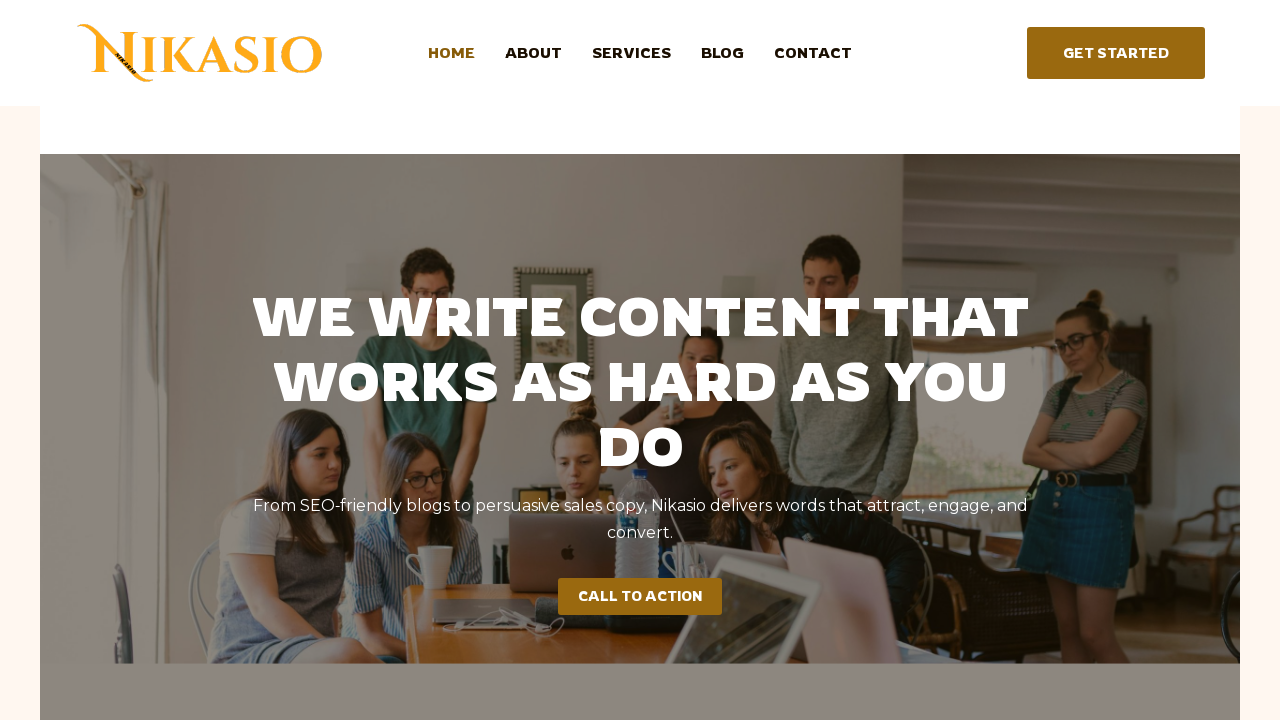

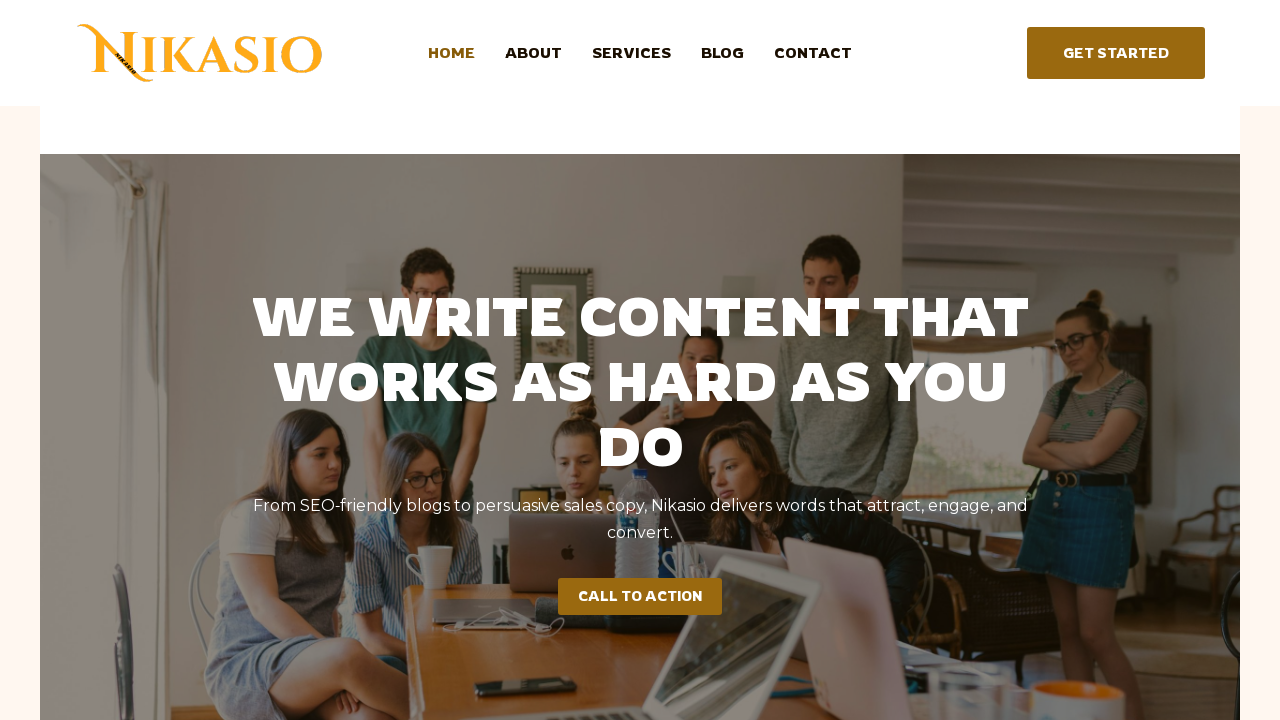